Tests the feedback form submission by filling all form fields and submitting, then verifying the success page loads

Starting URL: http://zero.webappsecurity.com

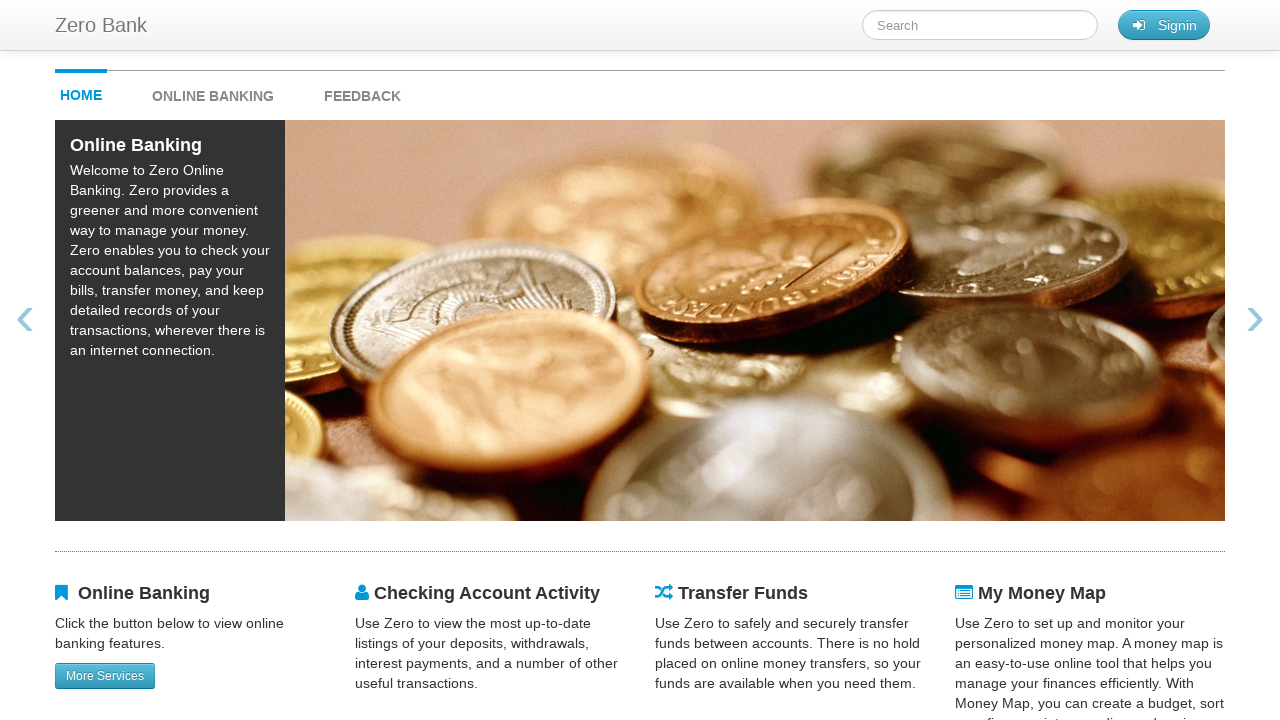

Clicked feedback link at (362, 91) on #feedback
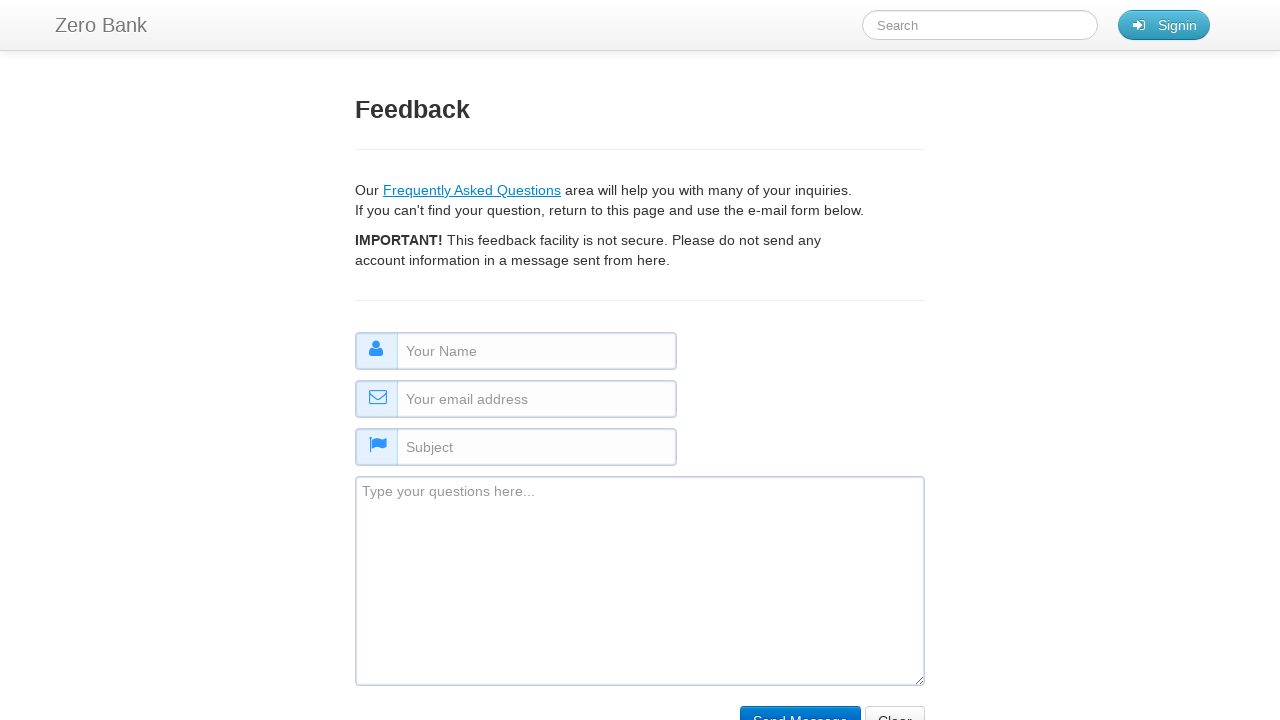

Filled name field with 'Sarah Mitchell' on #name
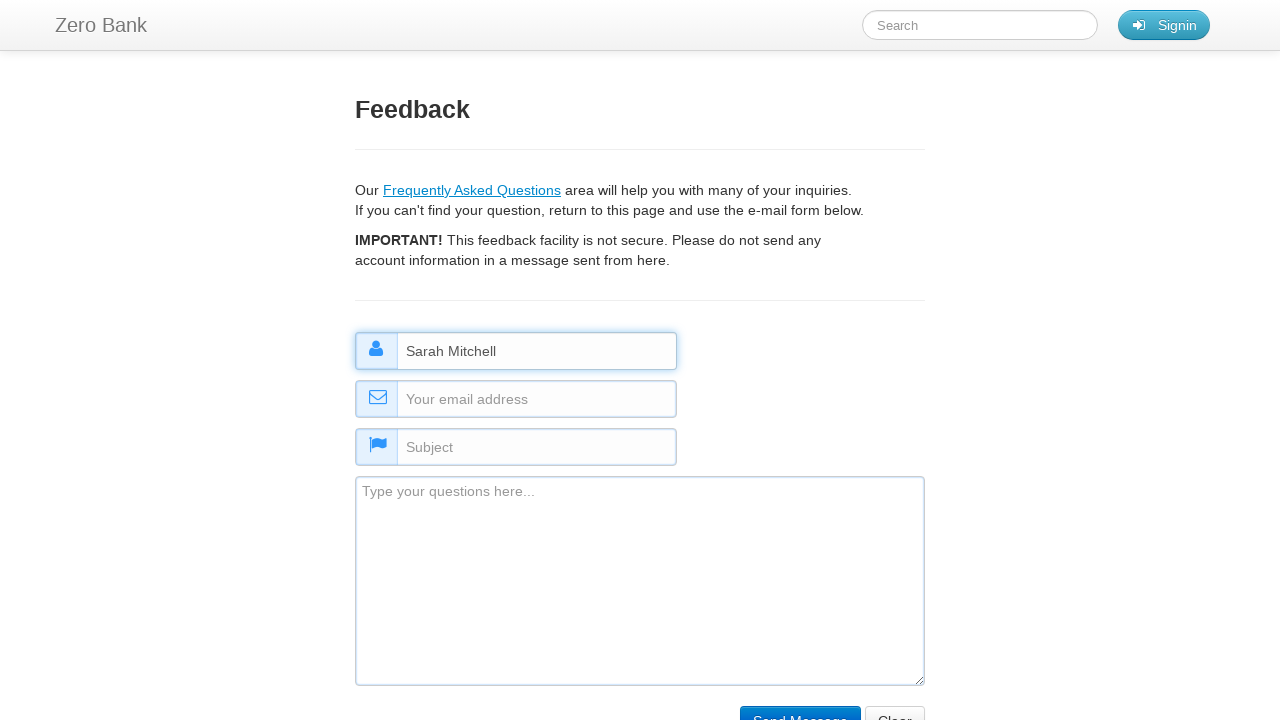

Filled email field with 'sarah.mitchell@example.org' on #email
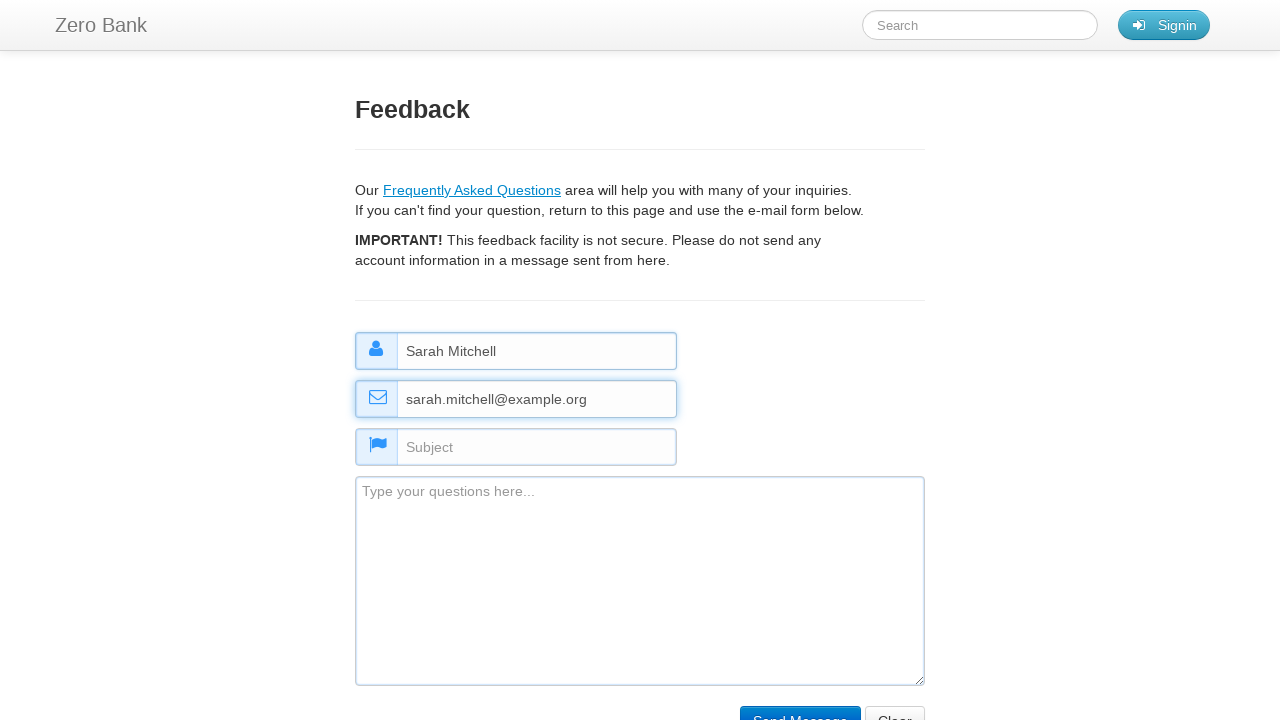

Filled subject field with 'General Feedback' on #subject
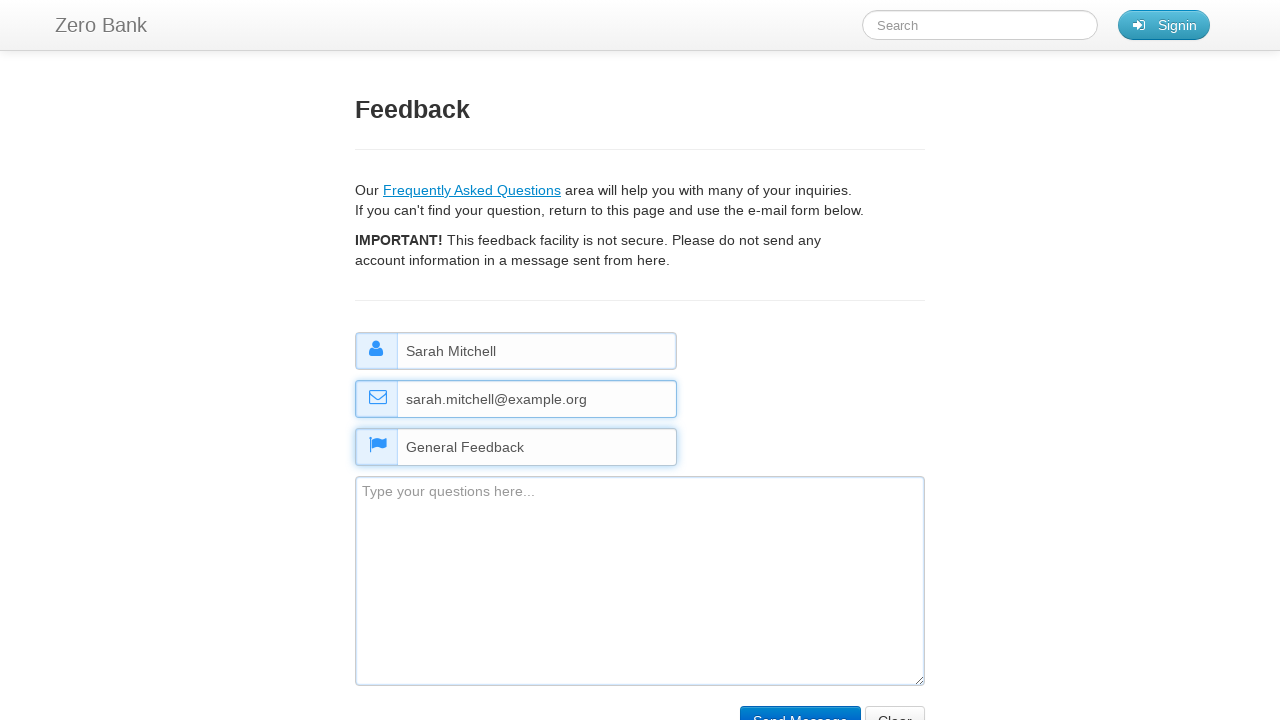

Filled comment field with feedback message on #comment
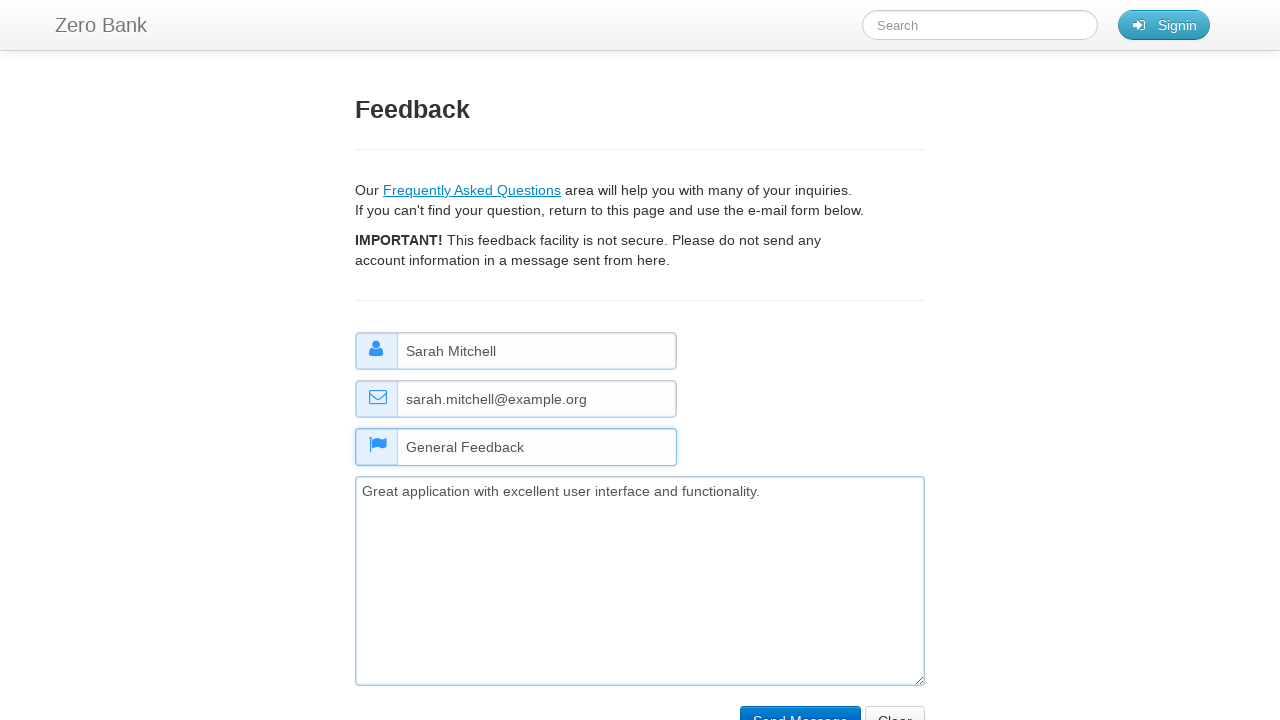

Clicked submit button to submit feedback form at (800, 705) on input[name='submit']
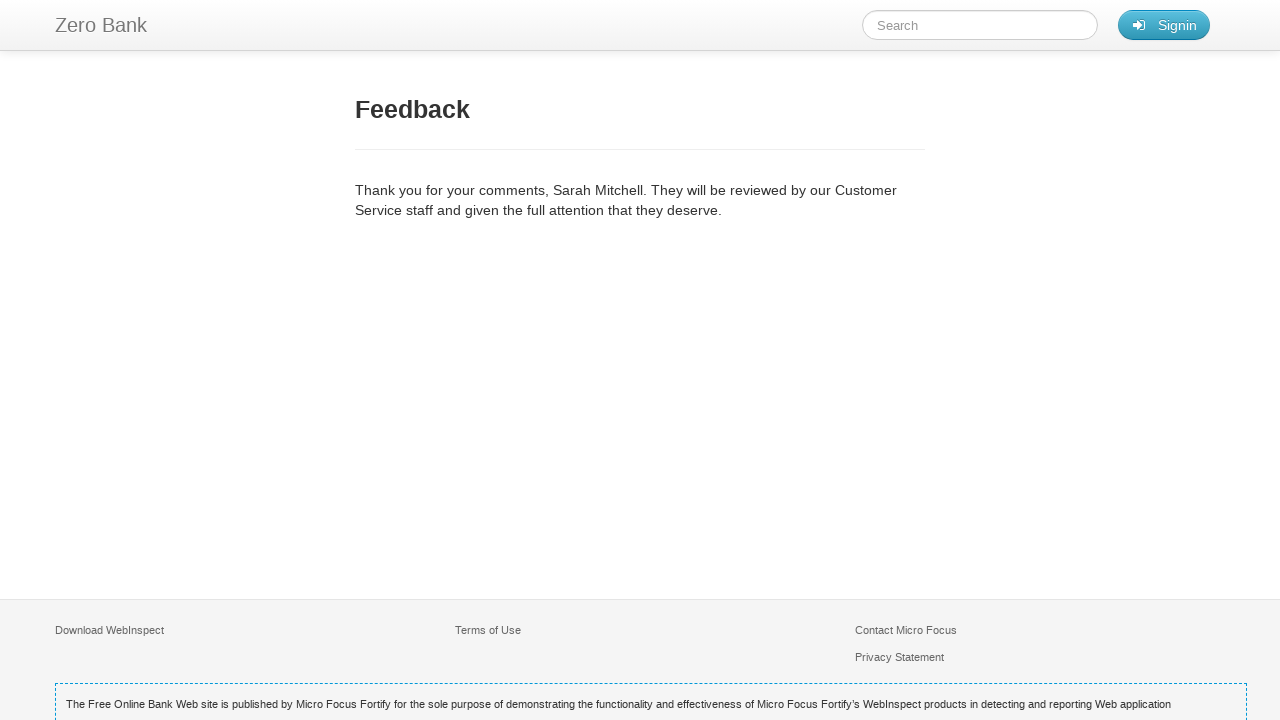

Success page loaded - feedback title element visible
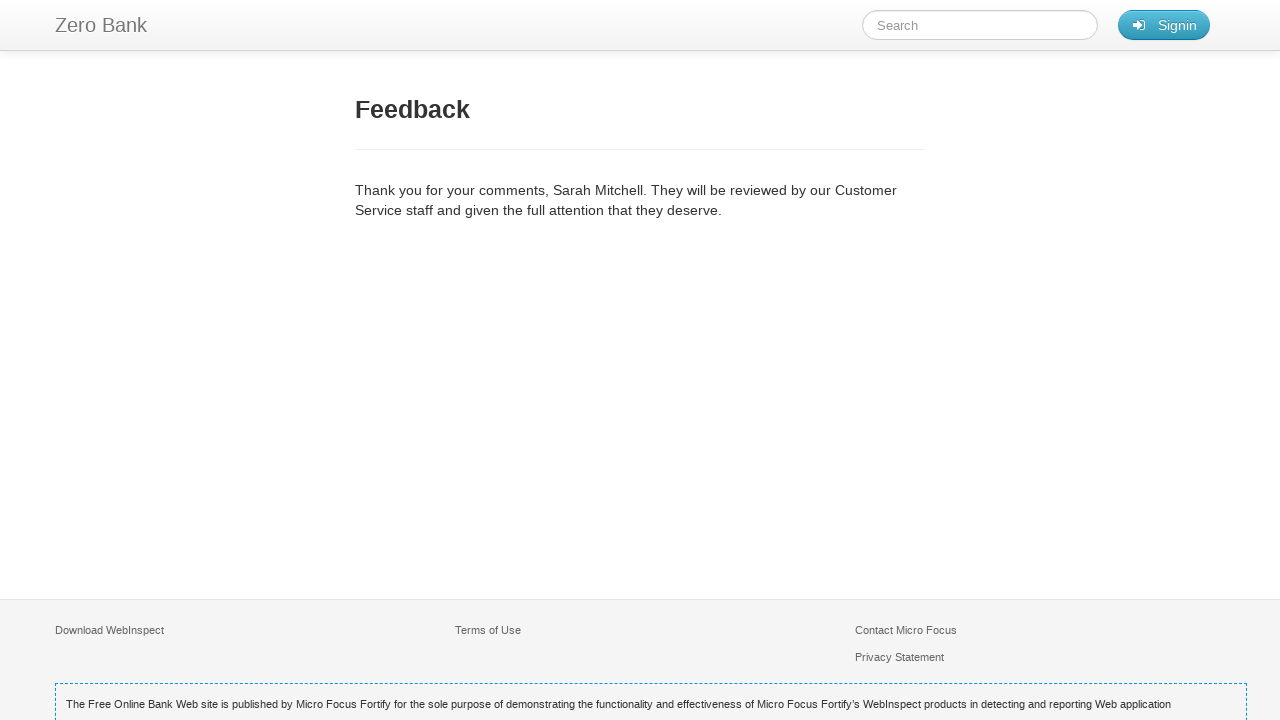

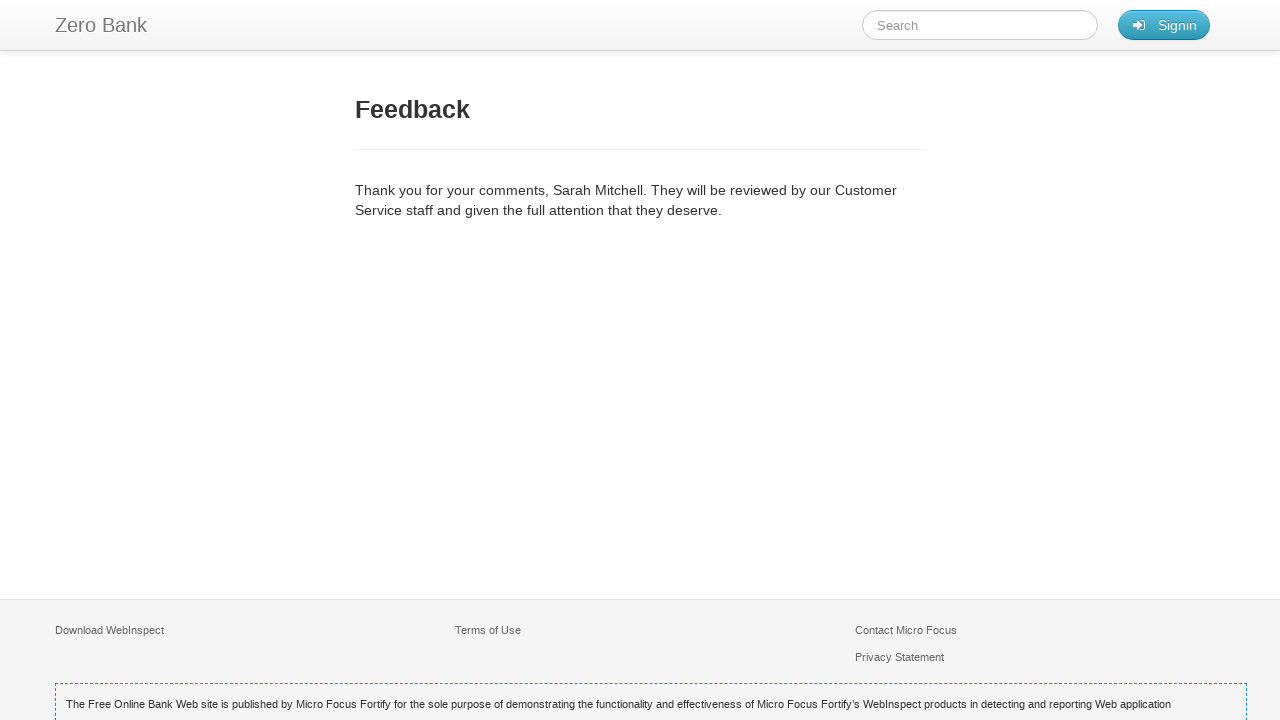